Tests adding todo items by creating two items and verifying they appear in the list

Starting URL: https://demo.playwright.dev/todomvc

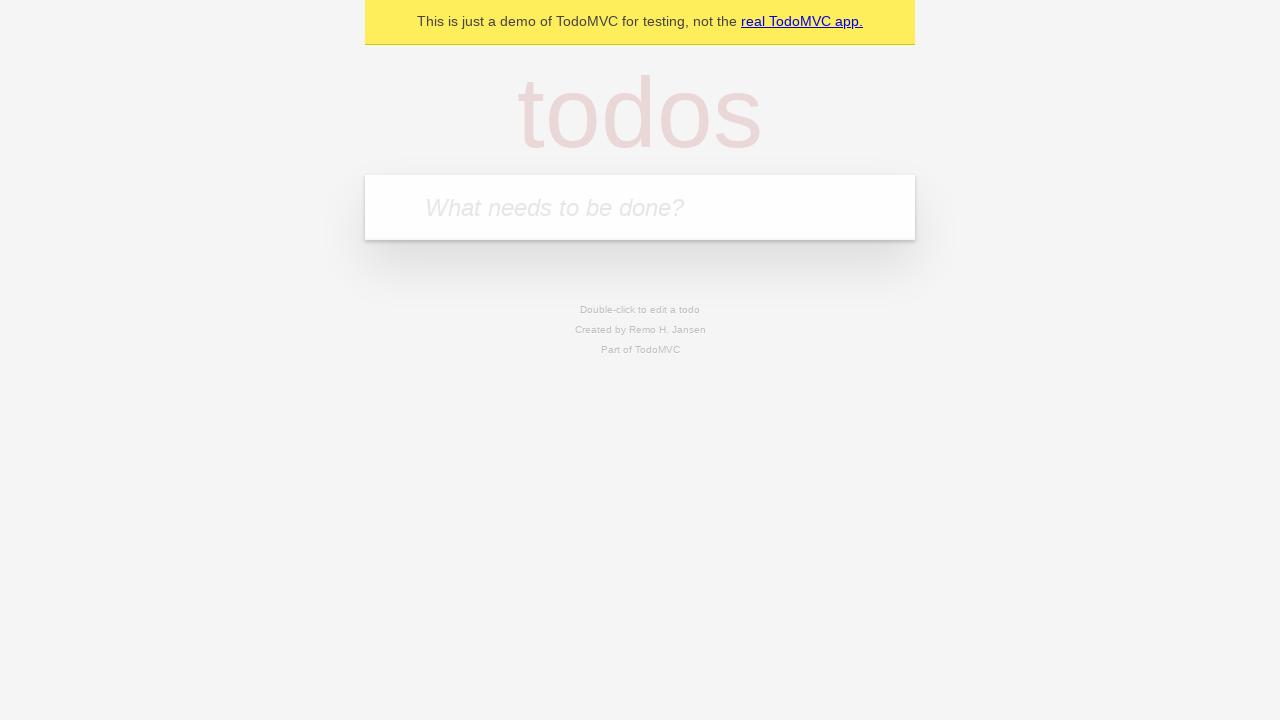

Located the todo input field
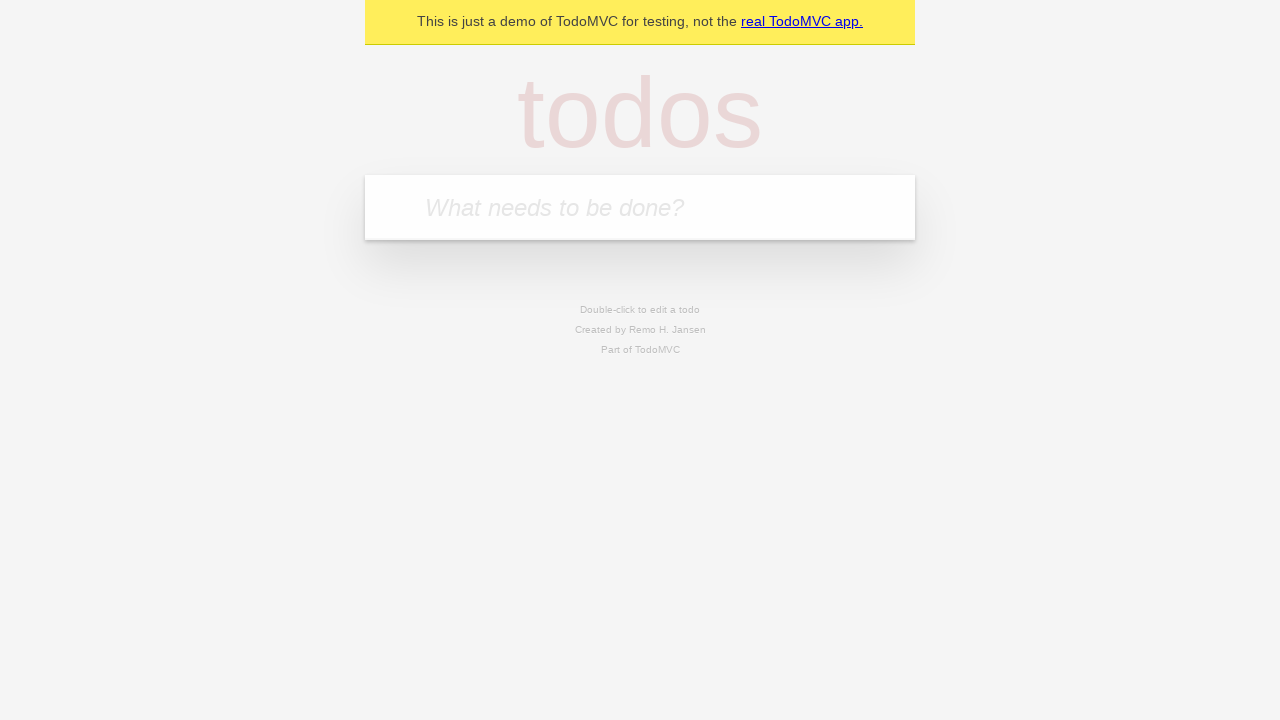

Filled first todo item with 'buy some cheese' on internal:attr=[placeholder="What needs to be done?"i]
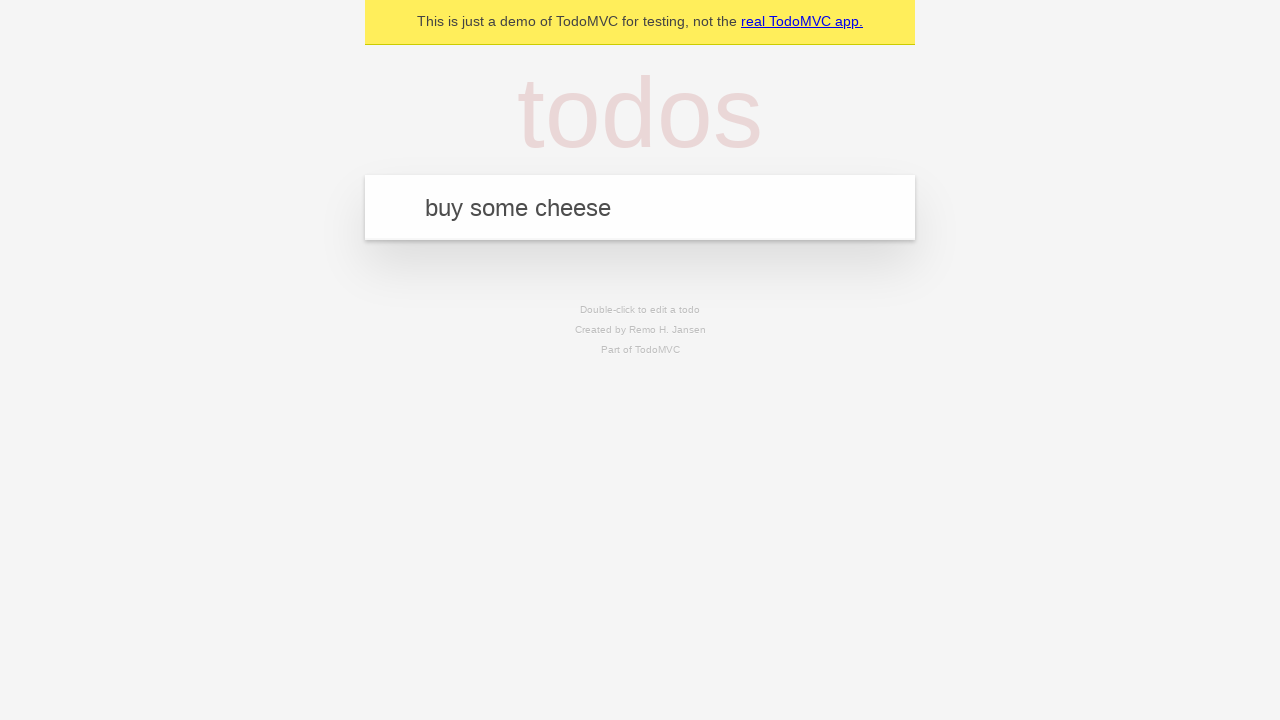

Pressed Enter to create first todo item on internal:attr=[placeholder="What needs to be done?"i]
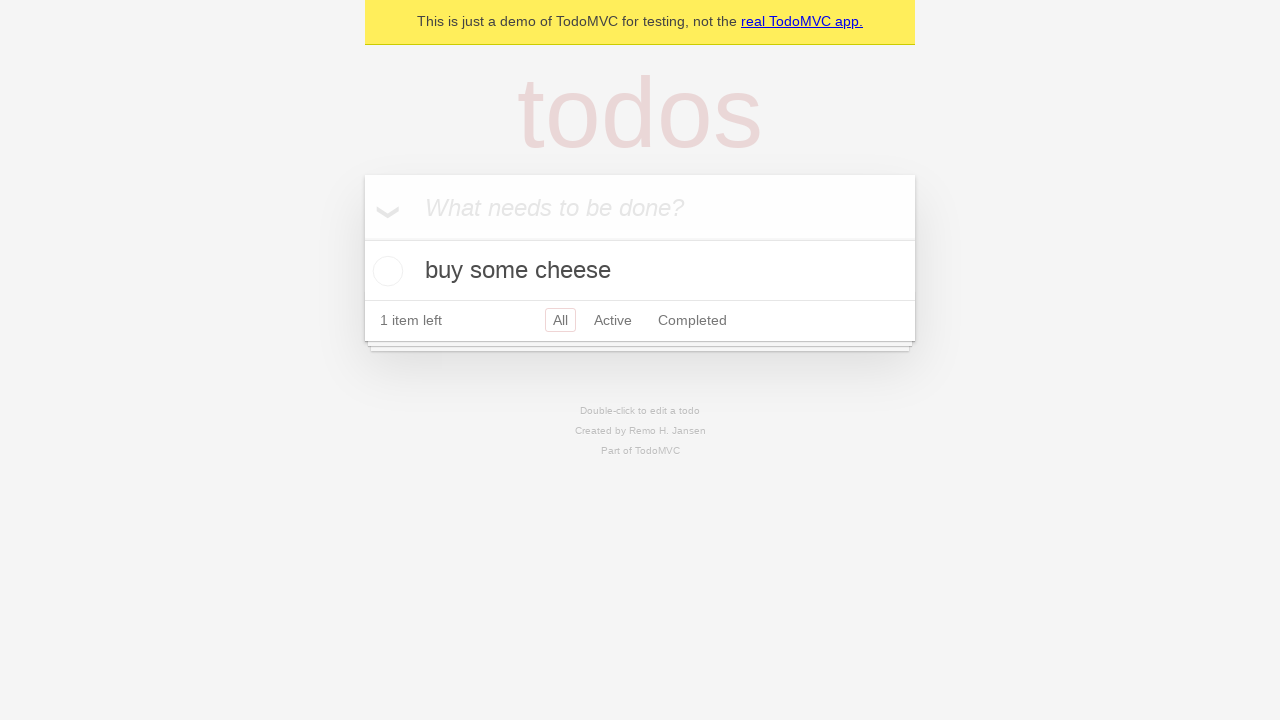

First todo item appeared in the list
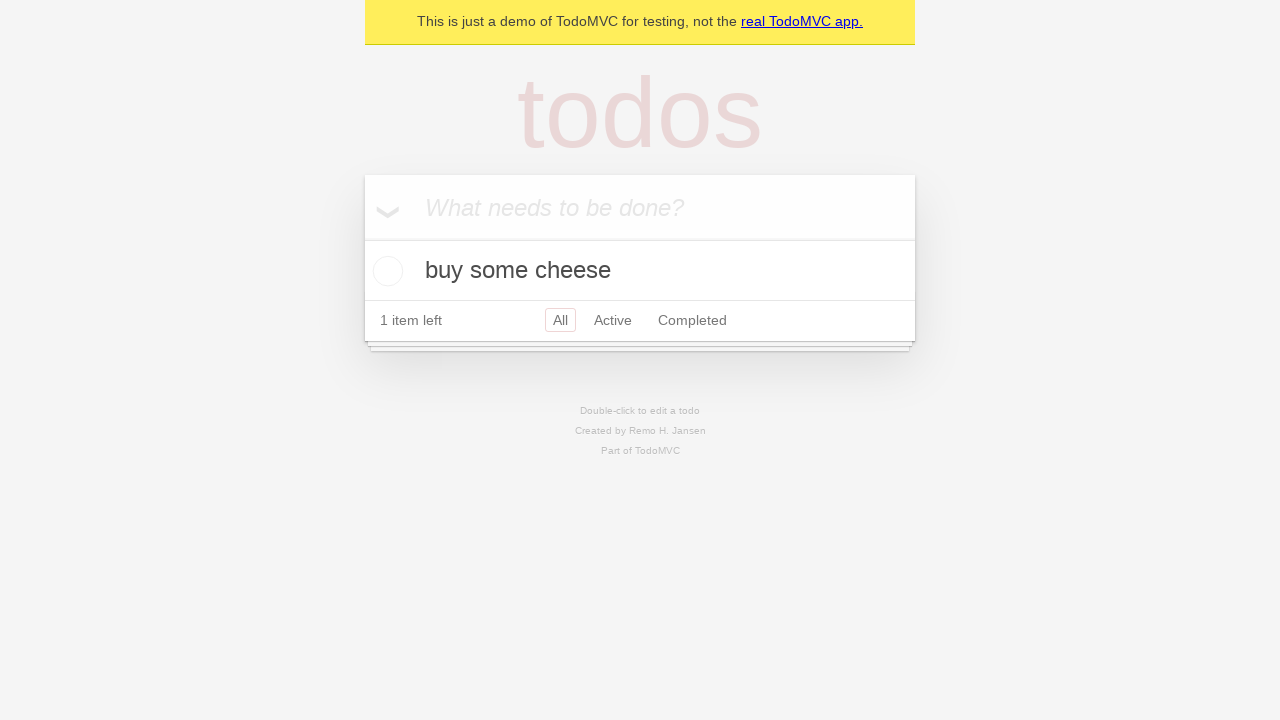

Filled second todo item with 'feed the cat' on internal:attr=[placeholder="What needs to be done?"i]
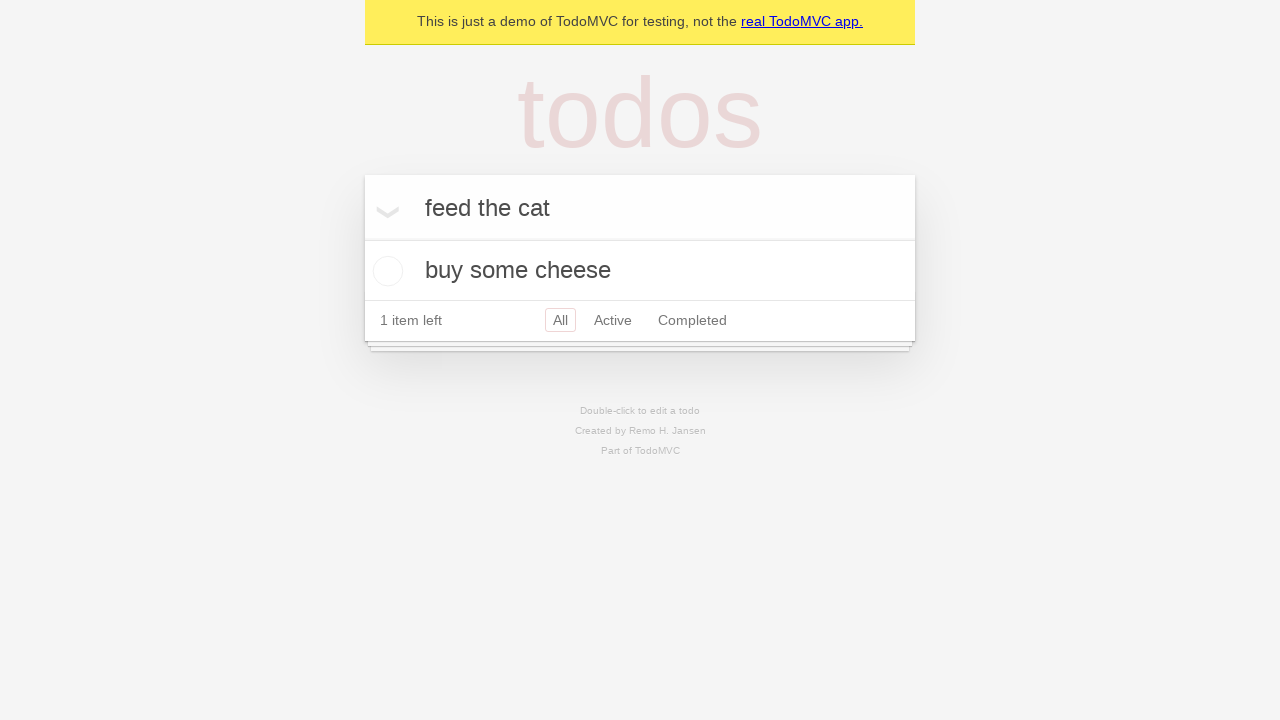

Pressed Enter to create second todo item on internal:attr=[placeholder="What needs to be done?"i]
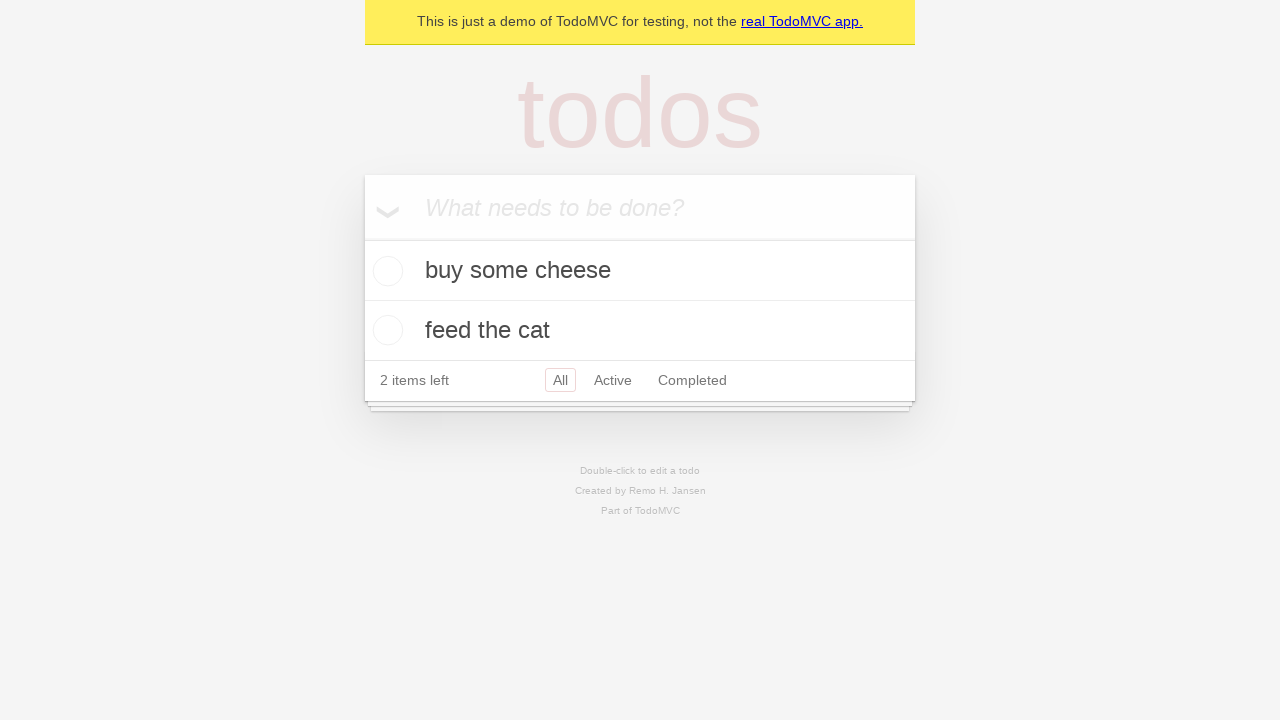

Second todo item appeared in the list
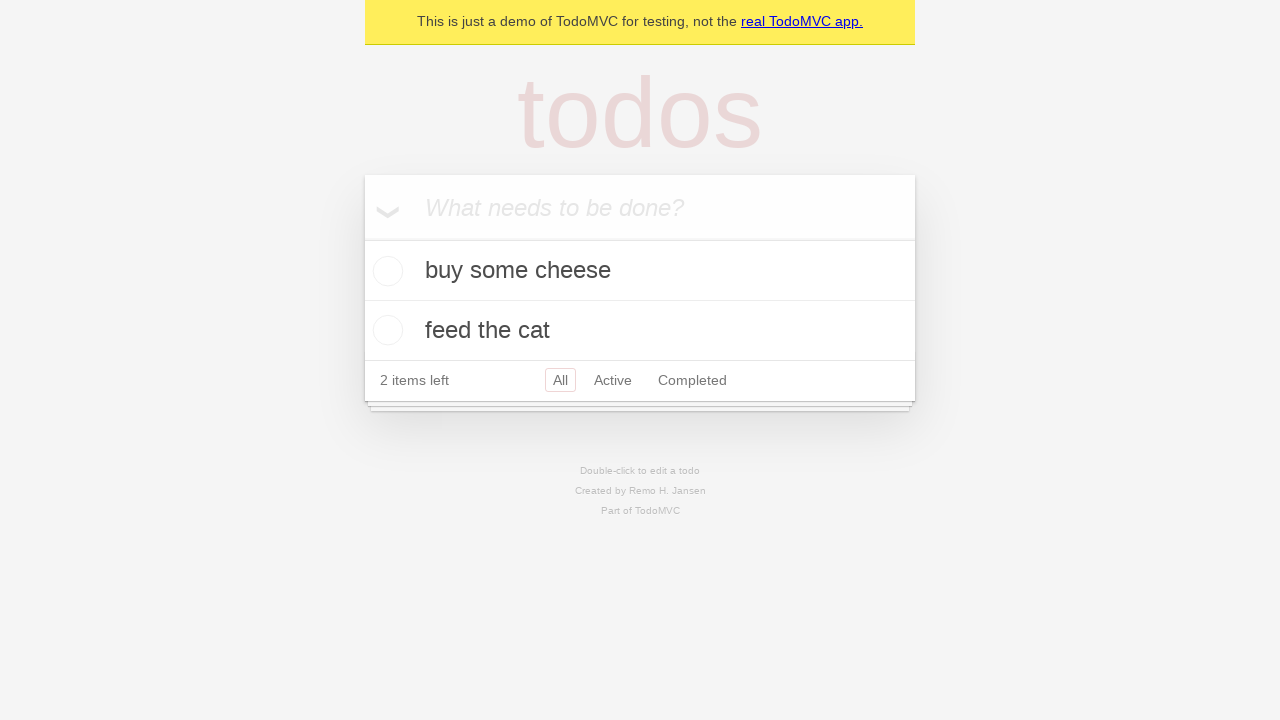

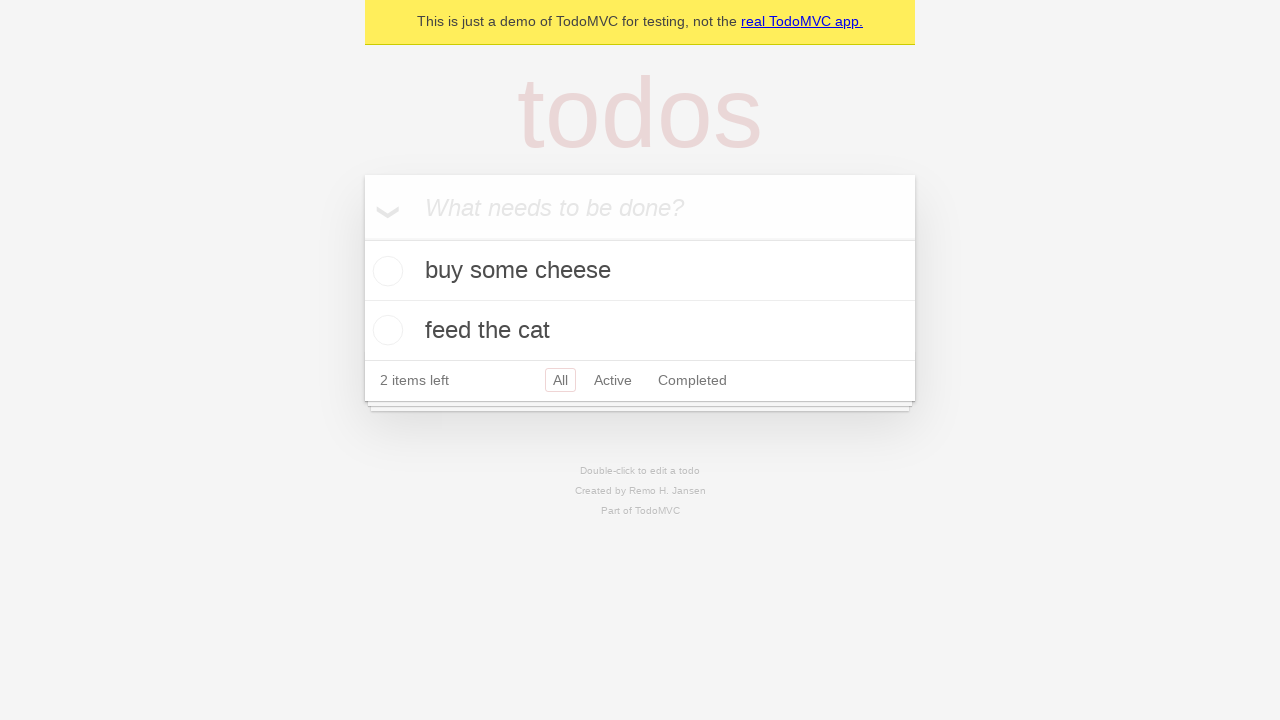